Tests bootstrap dropdown functionality by clicking on the dropdown menu and selecting JavaScript option from the list

Starting URL: http://seleniumpractise.blogspot.com/2016/08/bootstrap-dropdown-example-for-selenium.html

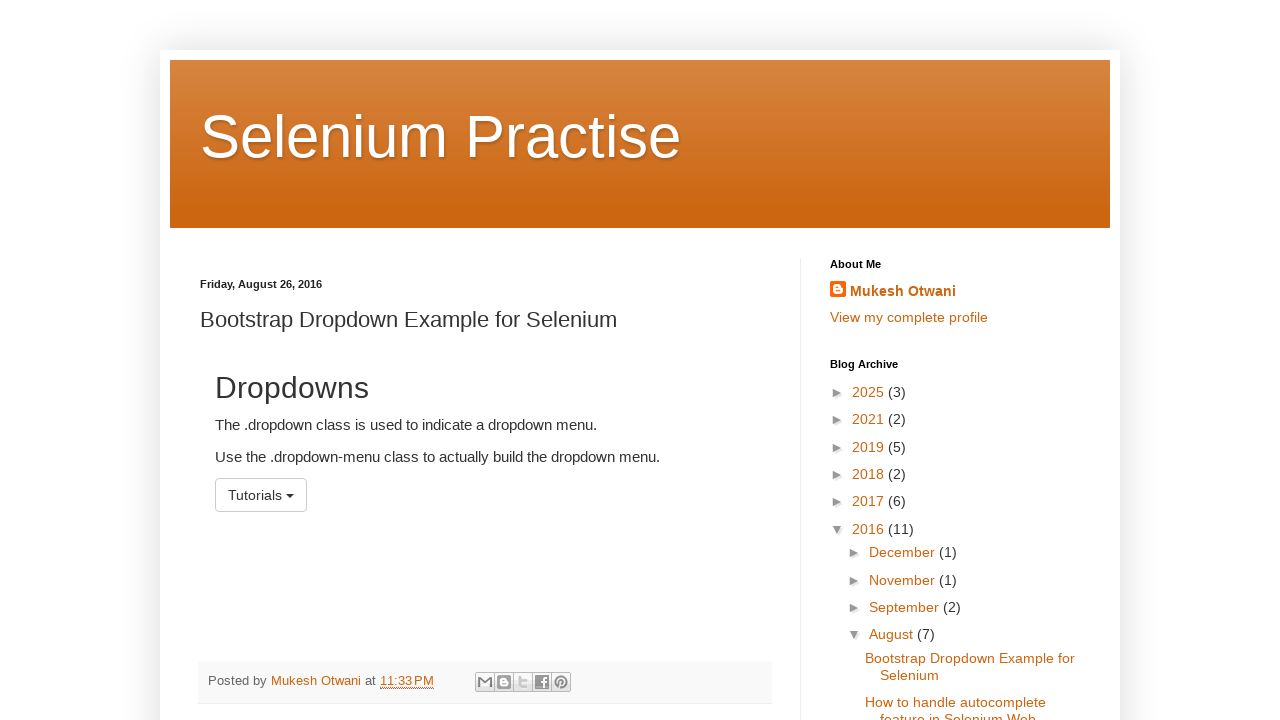

Clicked on the dropdown menu button at (261, 495) on #menu1
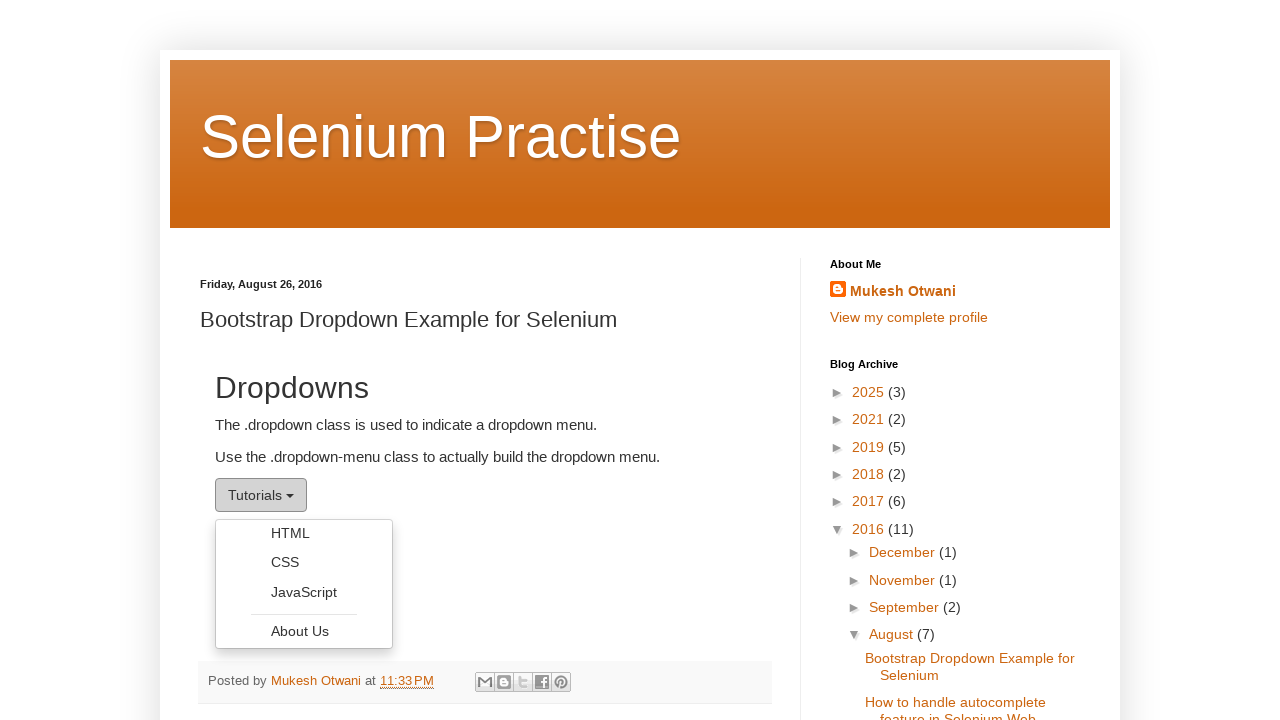

Waited for dropdown menu items to be visible
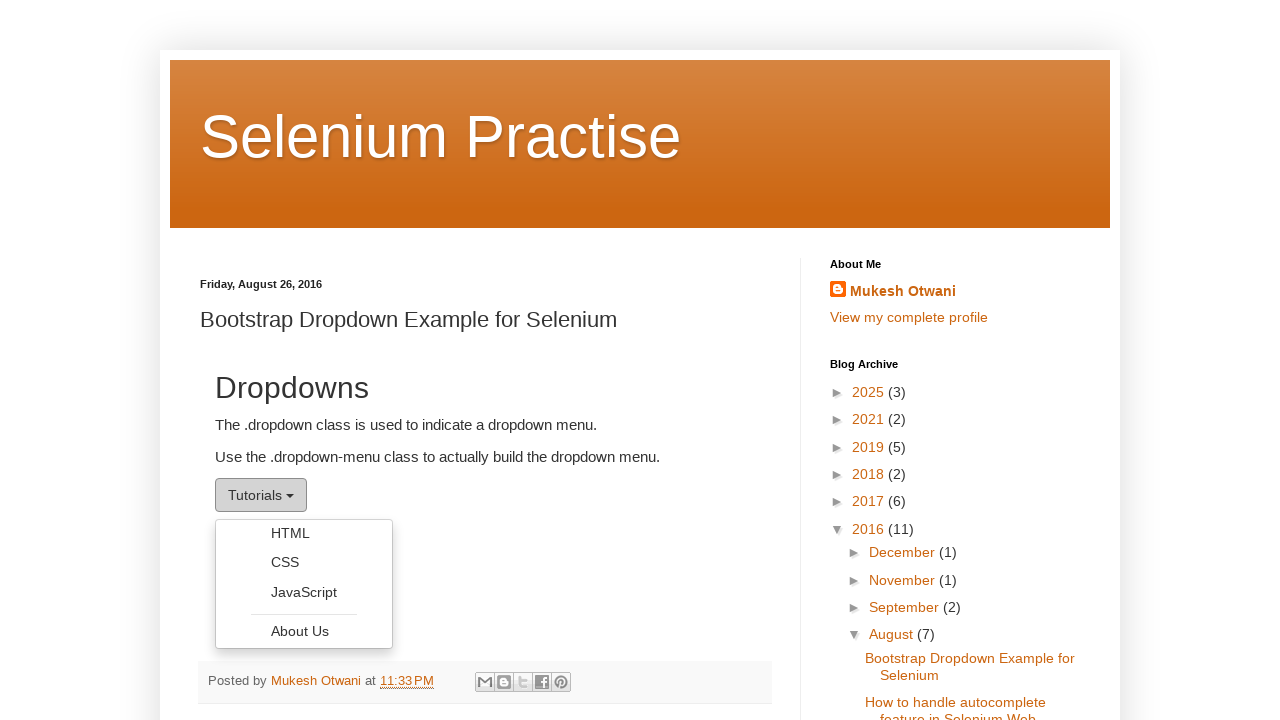

Retrieved all dropdown menu items
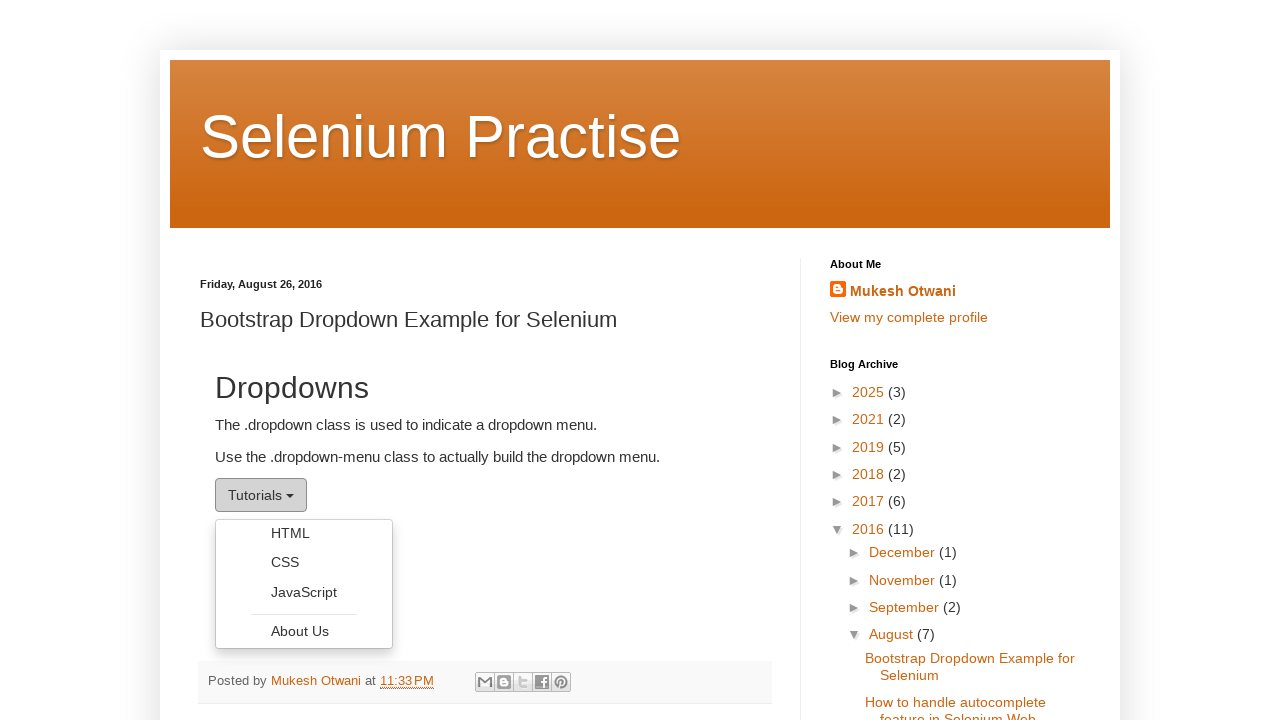

Clicked on JavaScript option from dropdown menu
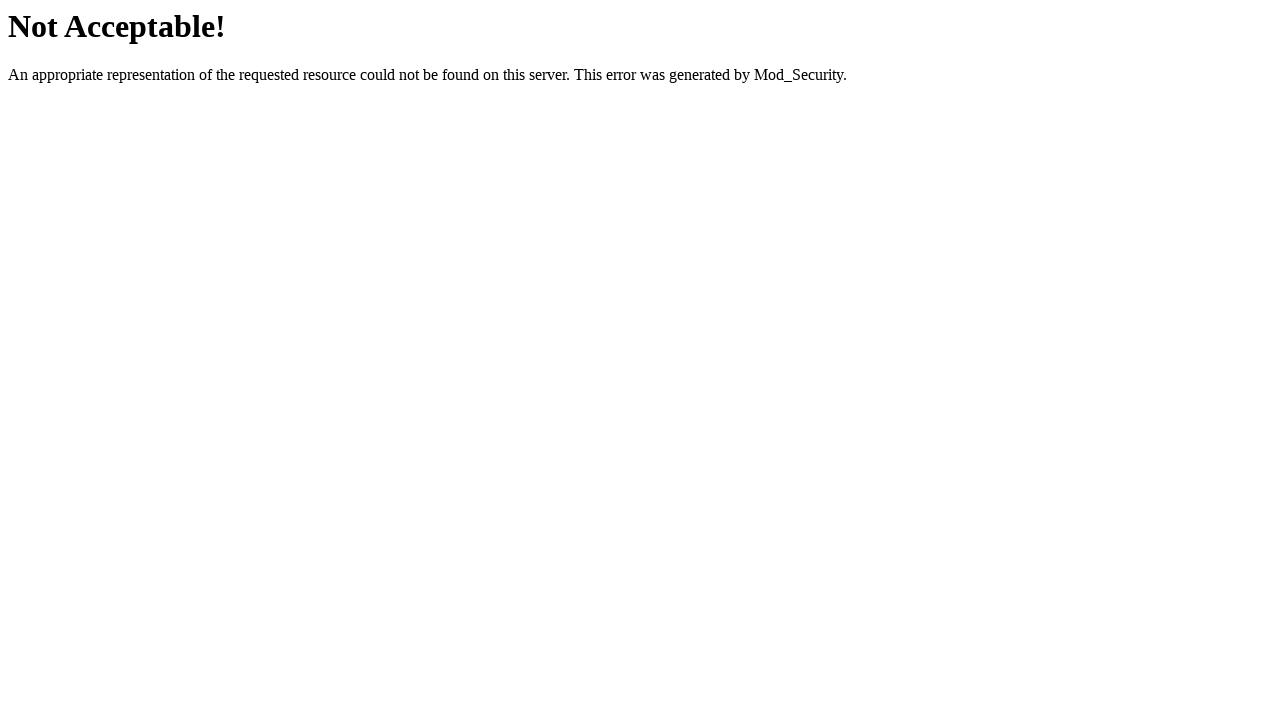

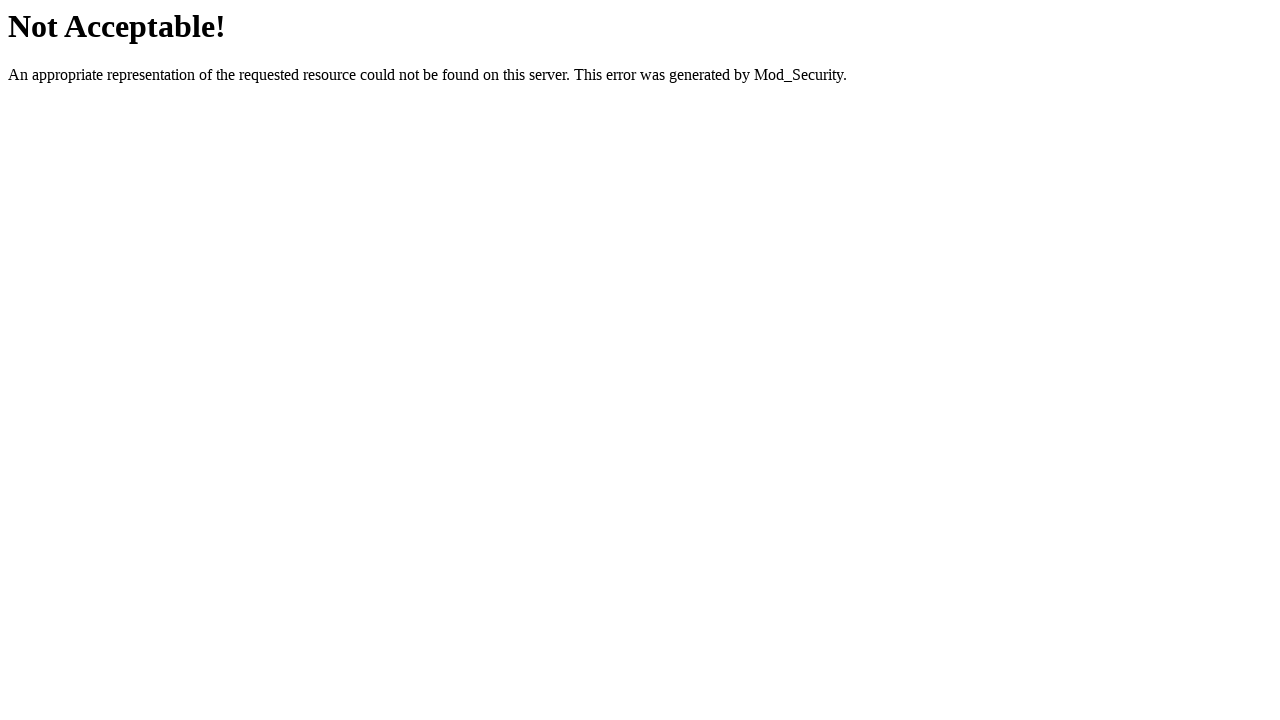